Navigates to a course content page, expands a section, right-clicks on a link for CTS Interview Question, and opens it in a new tab using keyboard navigation

Starting URL: http://greenstech.in/selenium-course-content.html

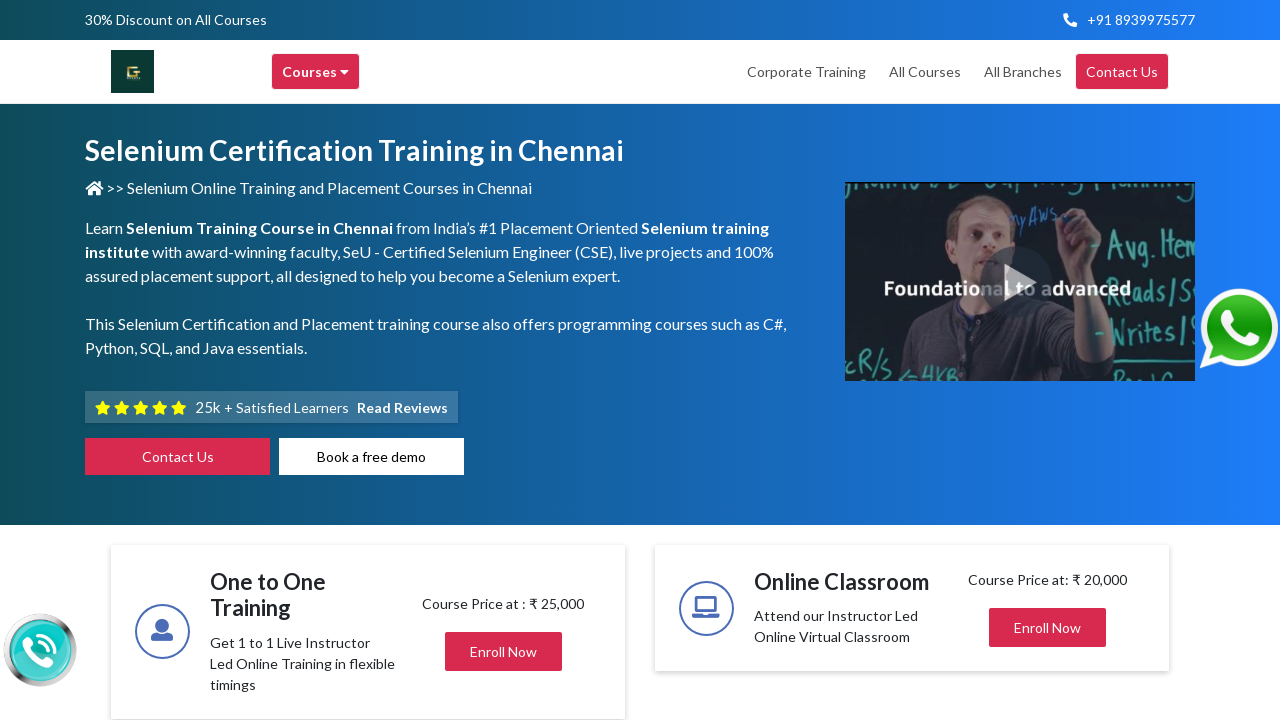

Clicked to expand the section with interview questions at (1048, 361) on div#heading20
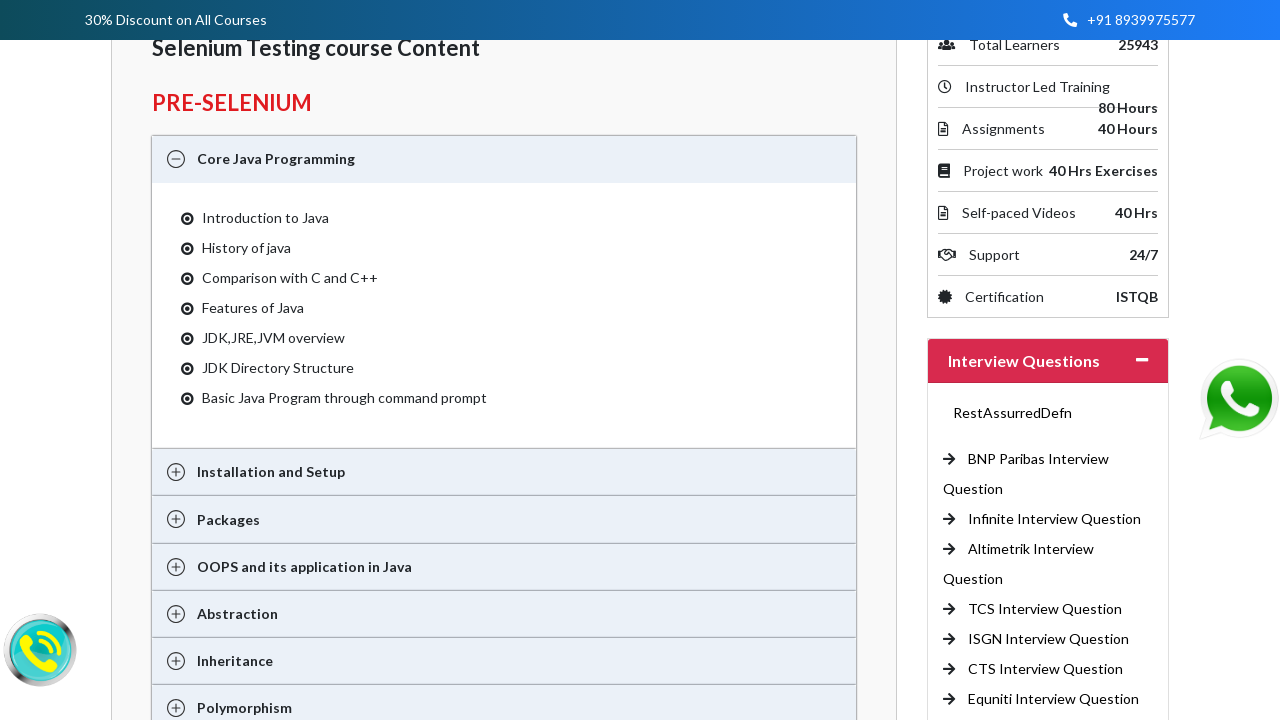

Section expanded and CTS Interview Question link became visible
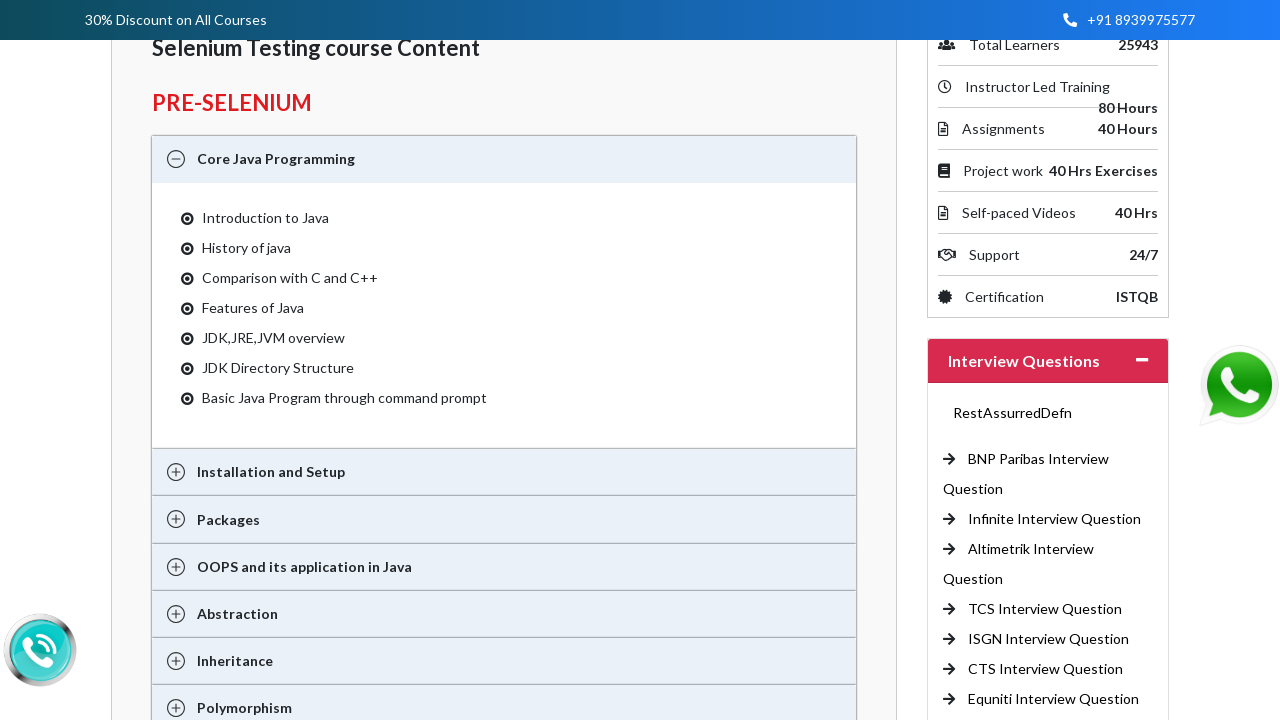

Right-clicked on CTS Interview Question link to open context menu at (1046, 669) on a:has-text('CTS Interview Question')
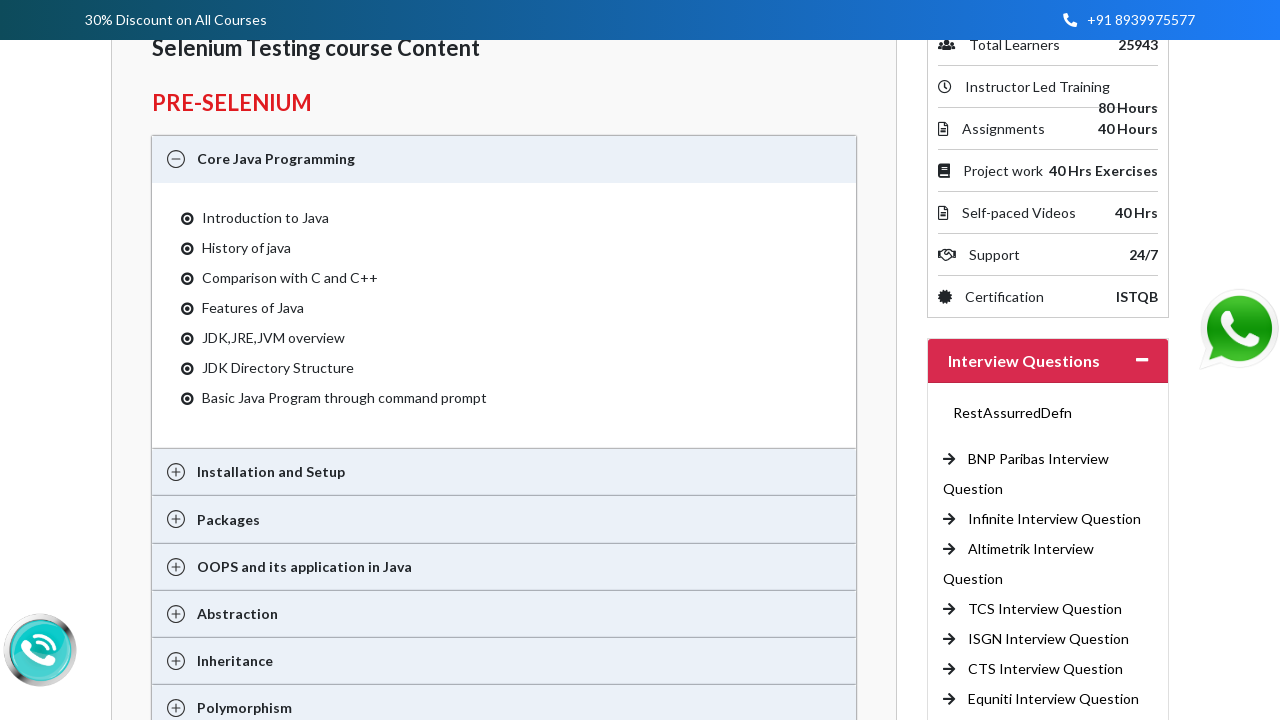

Pressed Down arrow key to navigate context menu
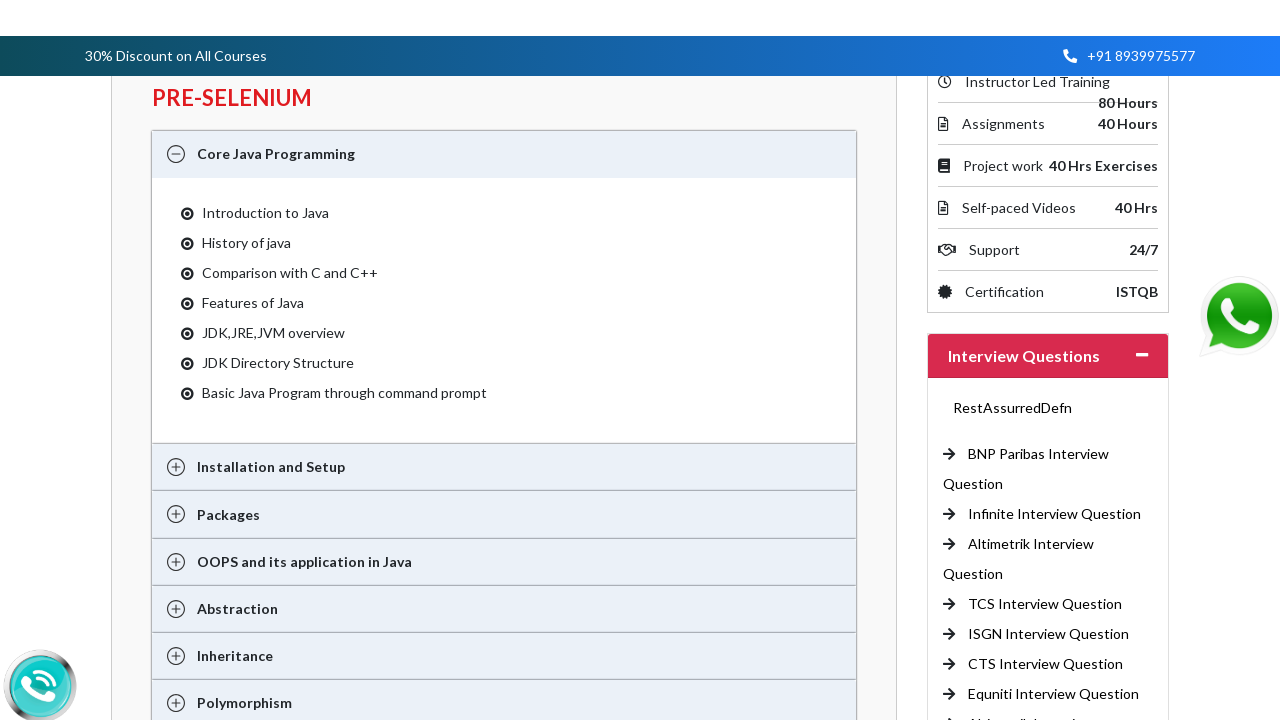

Pressed Enter to open link in new tab
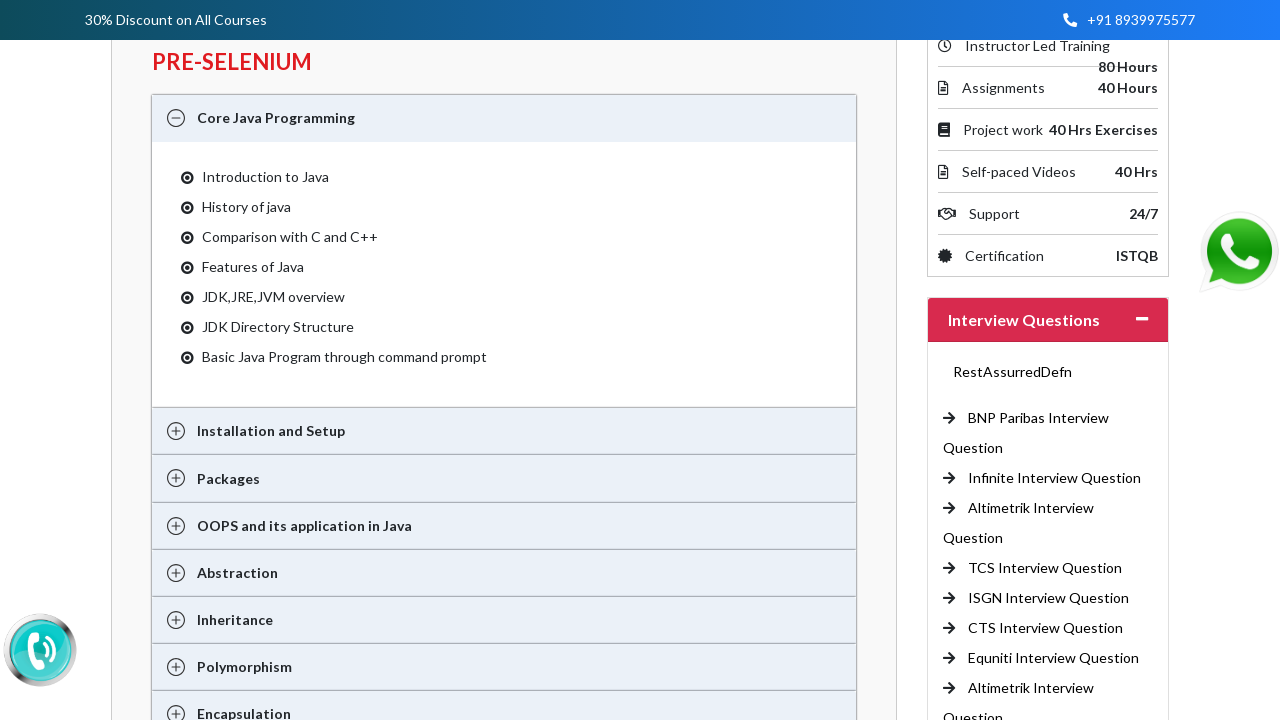

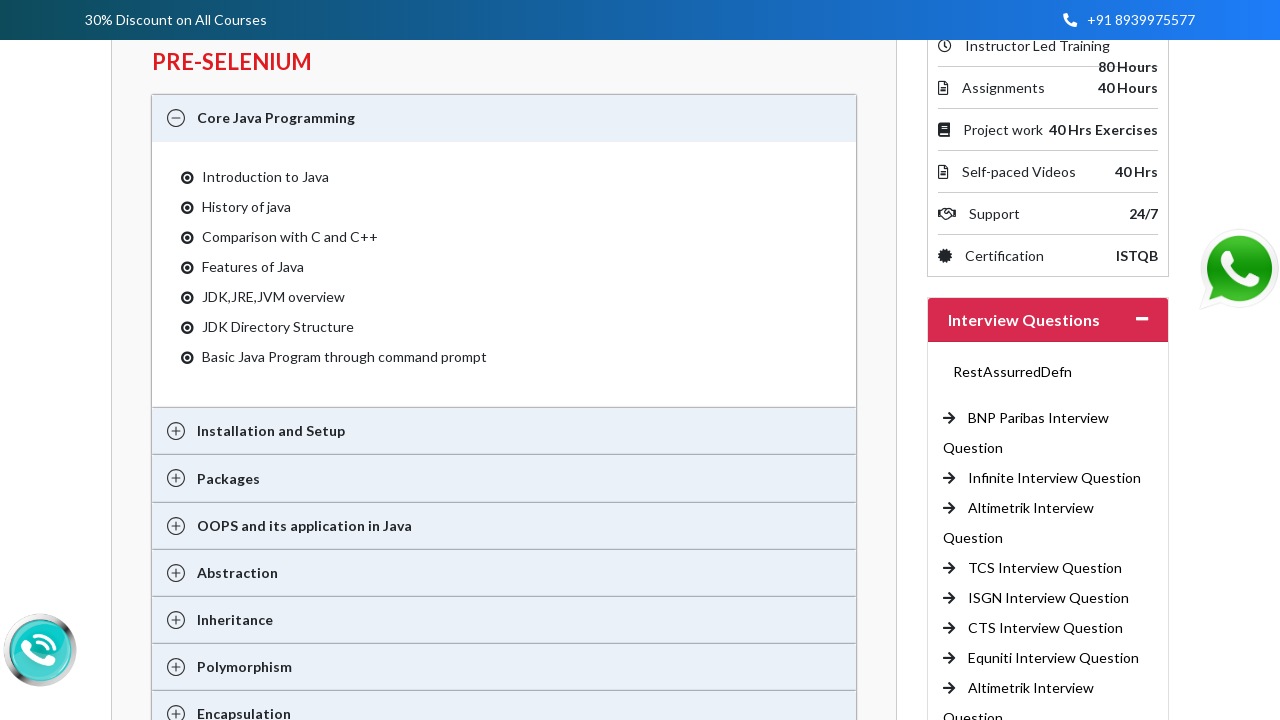